Tests file download functionality by clicking a download button and verifying the file is downloaded successfully

Starting URL: https://demoqa.com/upload-download

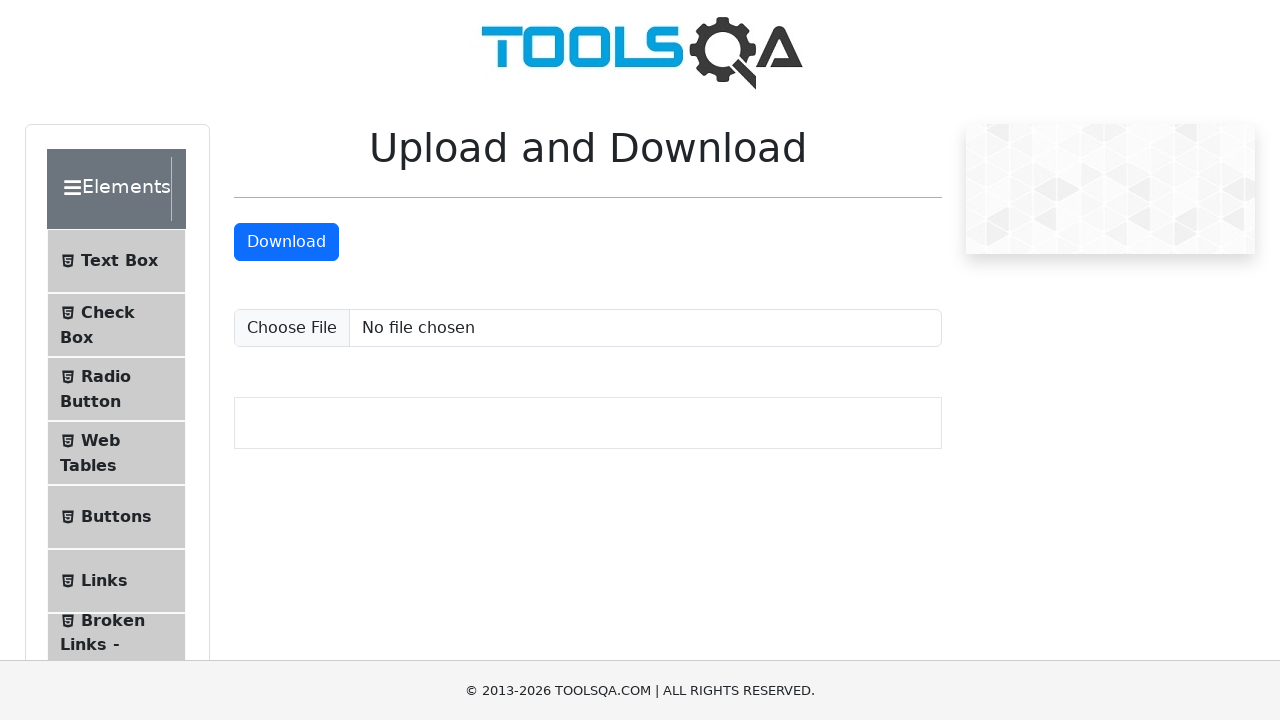

Clicked Download button and initiated file download at (286, 242) on internal:text="Download"i >> nth=-1
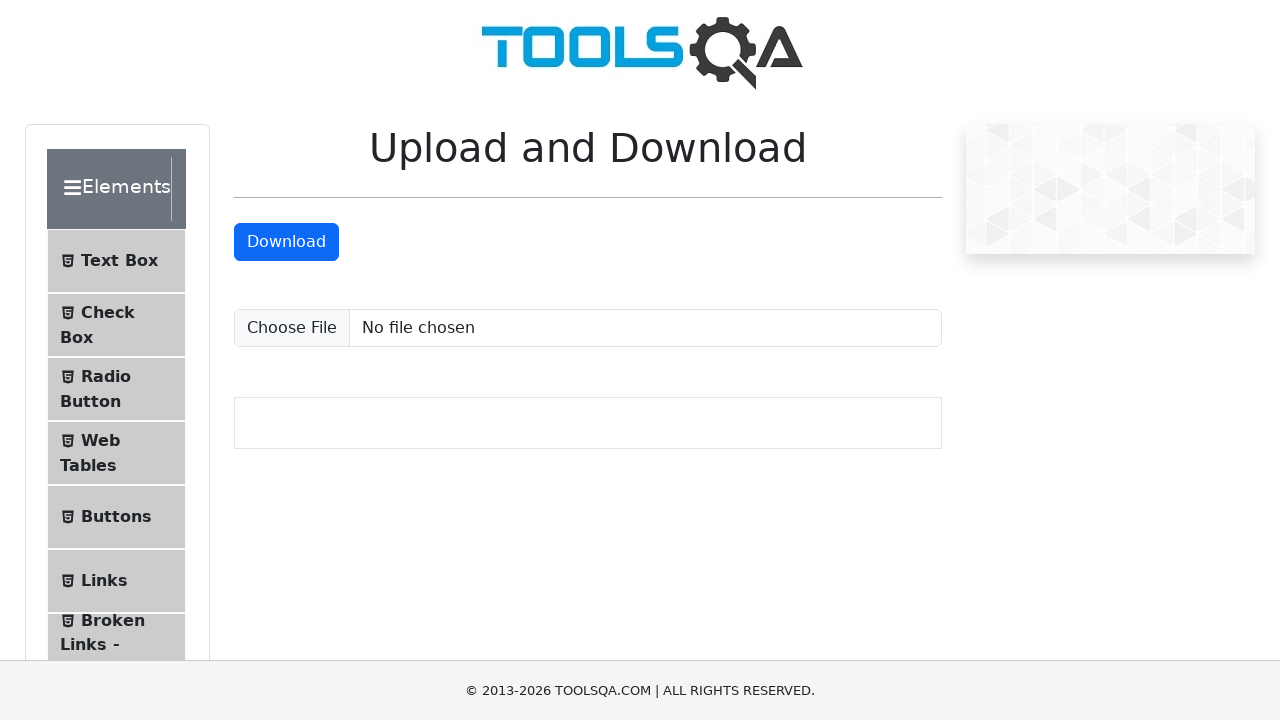

Retrieved download object after download completion
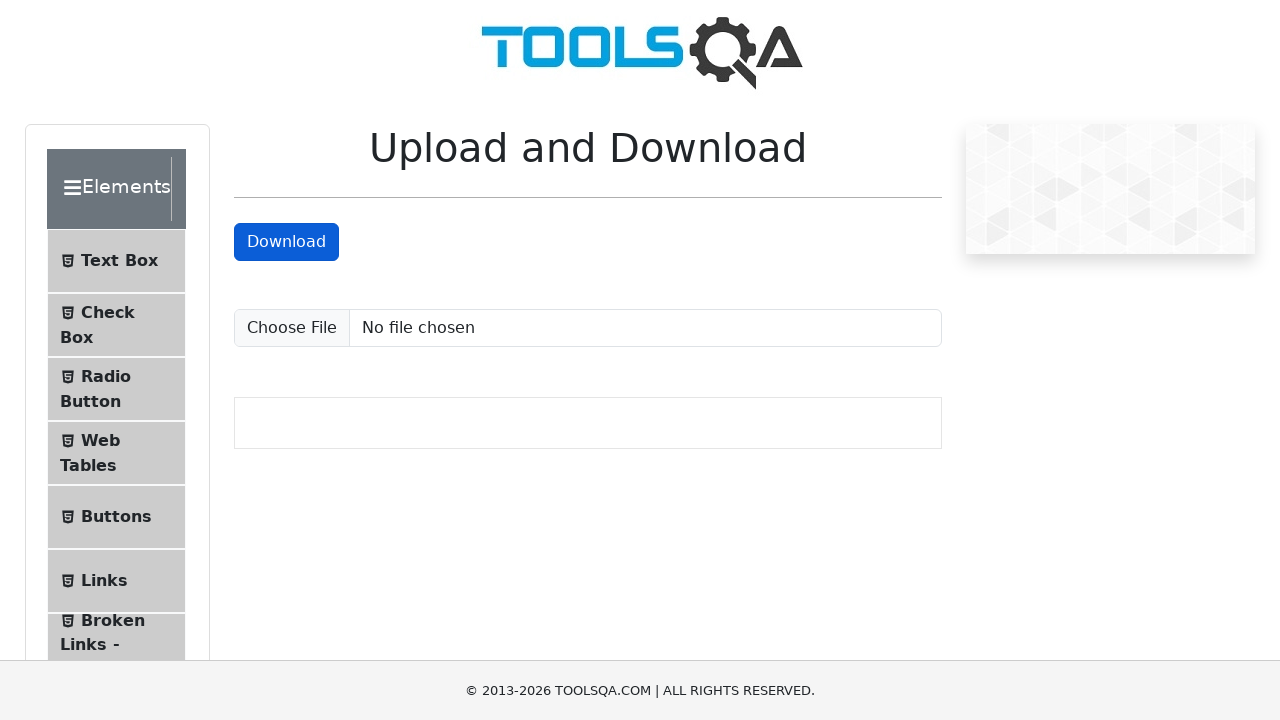

Verified that downloaded file has a suggested filename
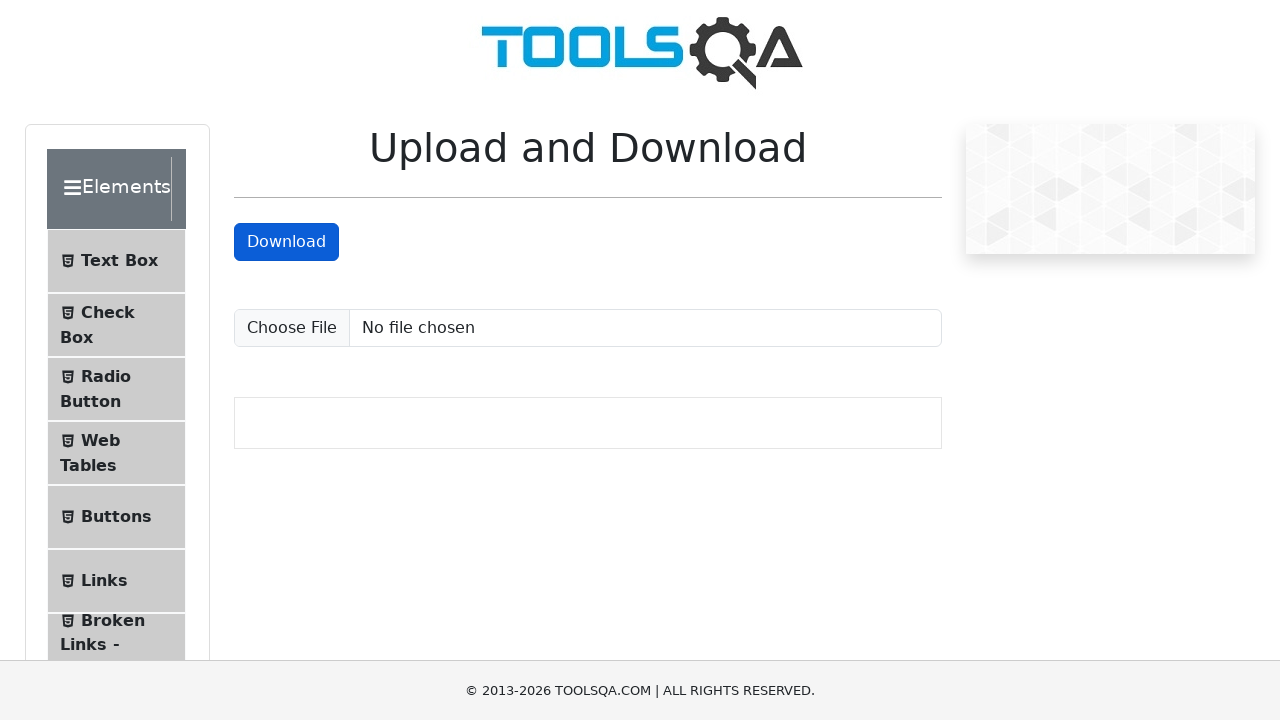

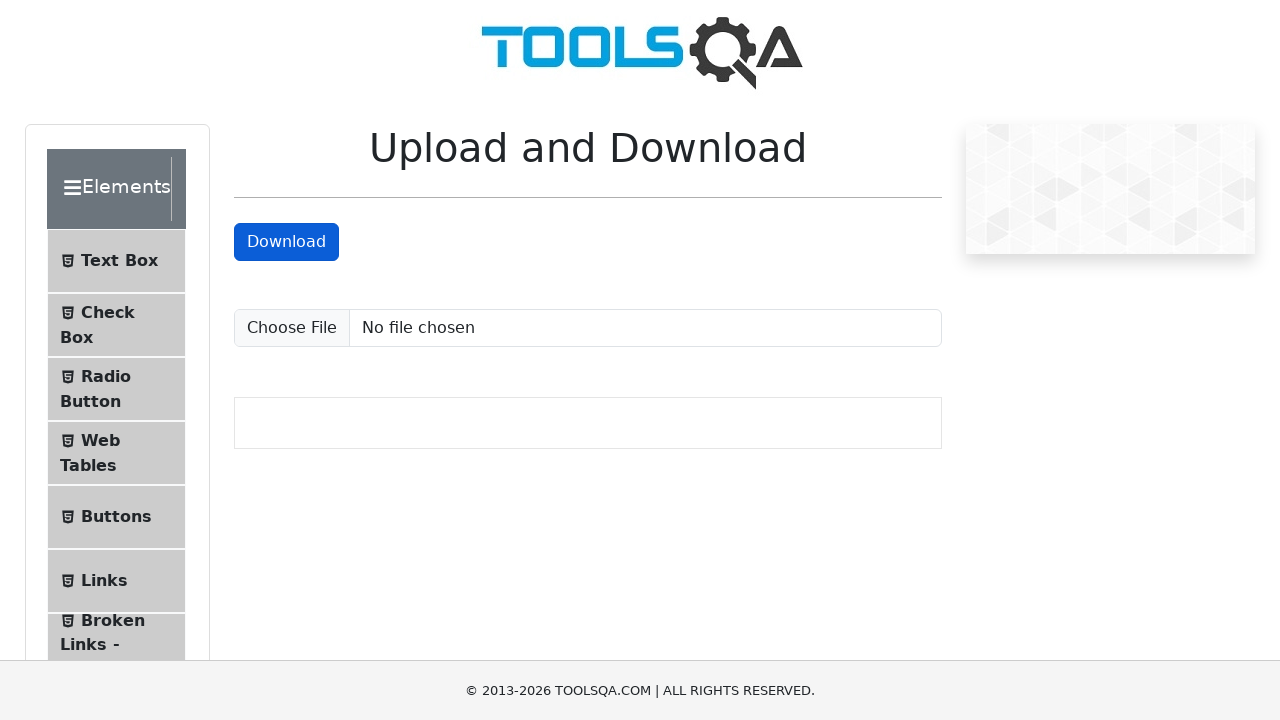